Tests multi-select dropdown functionality by selecting multiple options using different selection methods (visible text, index, and value), then deselecting one option

Starting URL: https://v1.training-support.net/selenium/selects

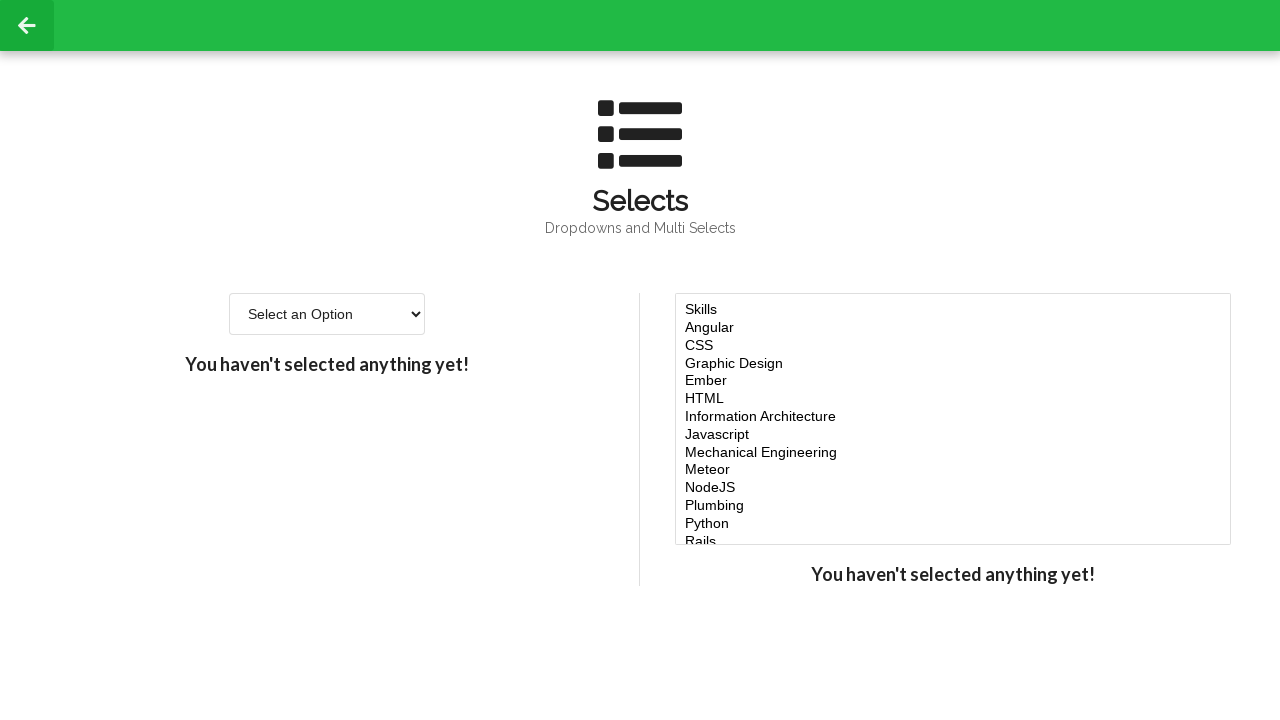

Located multi-select dropdown element
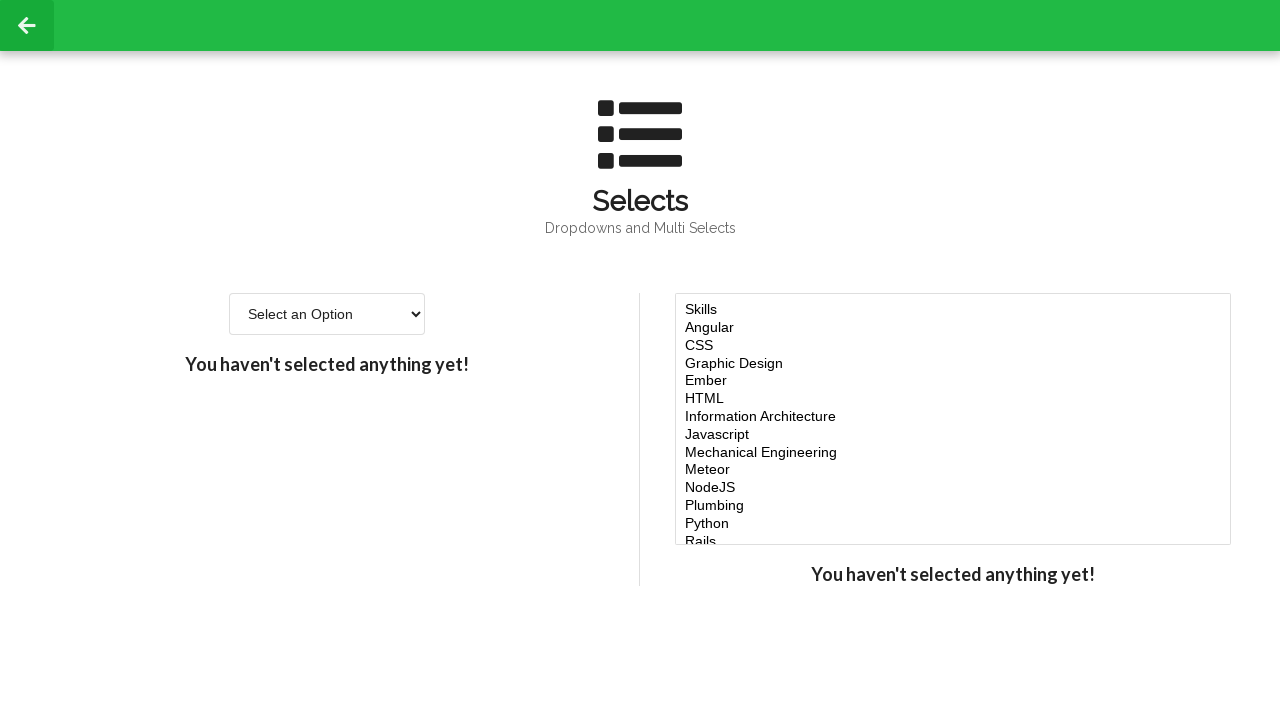

Selected 'Javascript' option using visible text on #multi-select
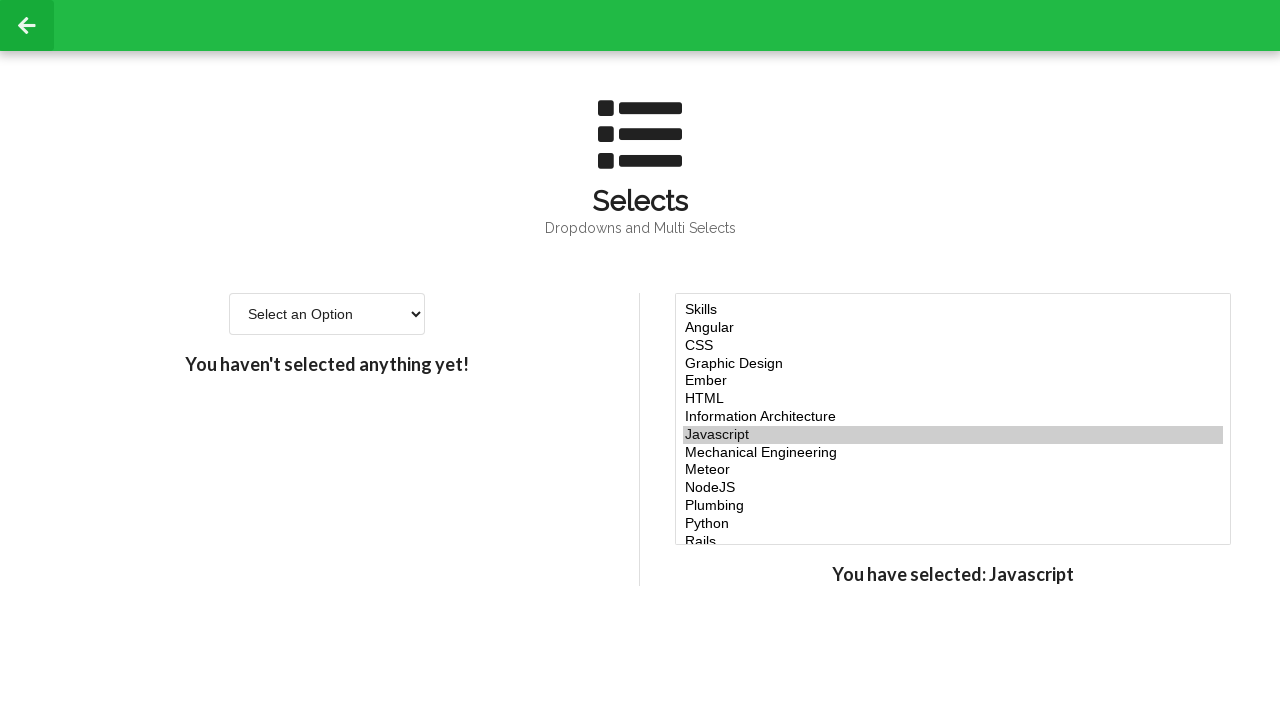

Selected option at index 4 on #multi-select
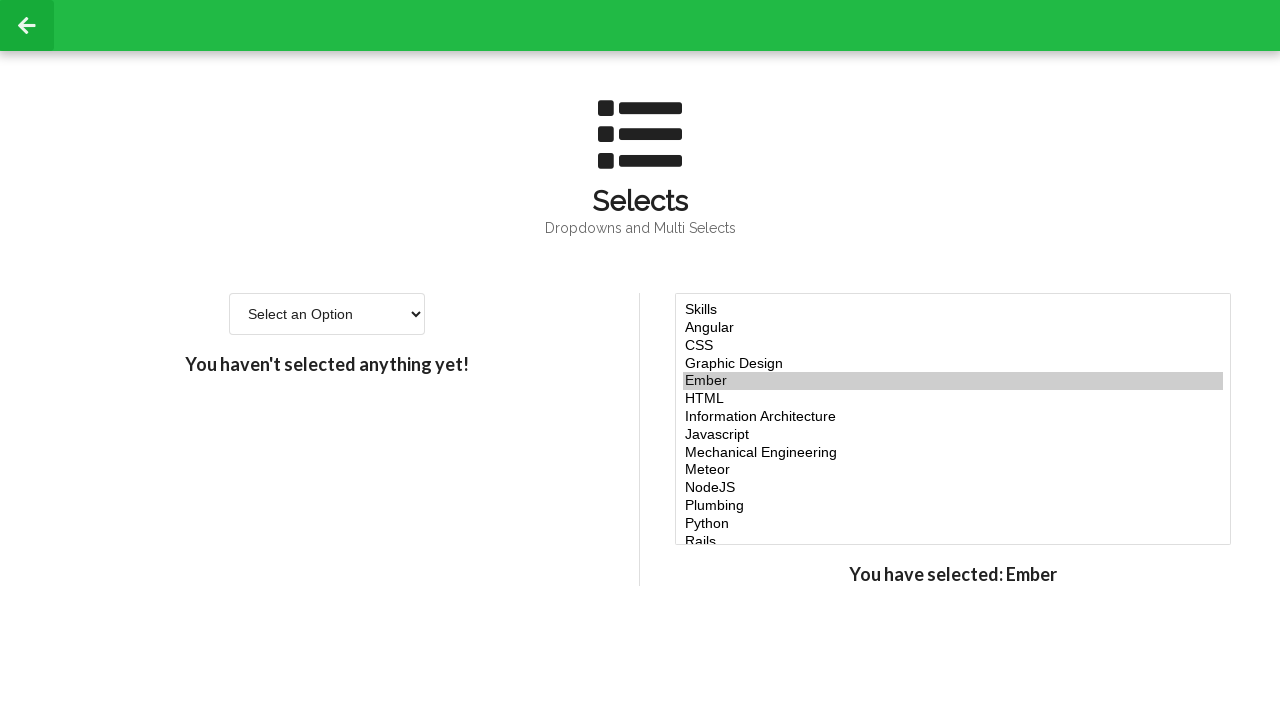

Selected option at index 5 on #multi-select
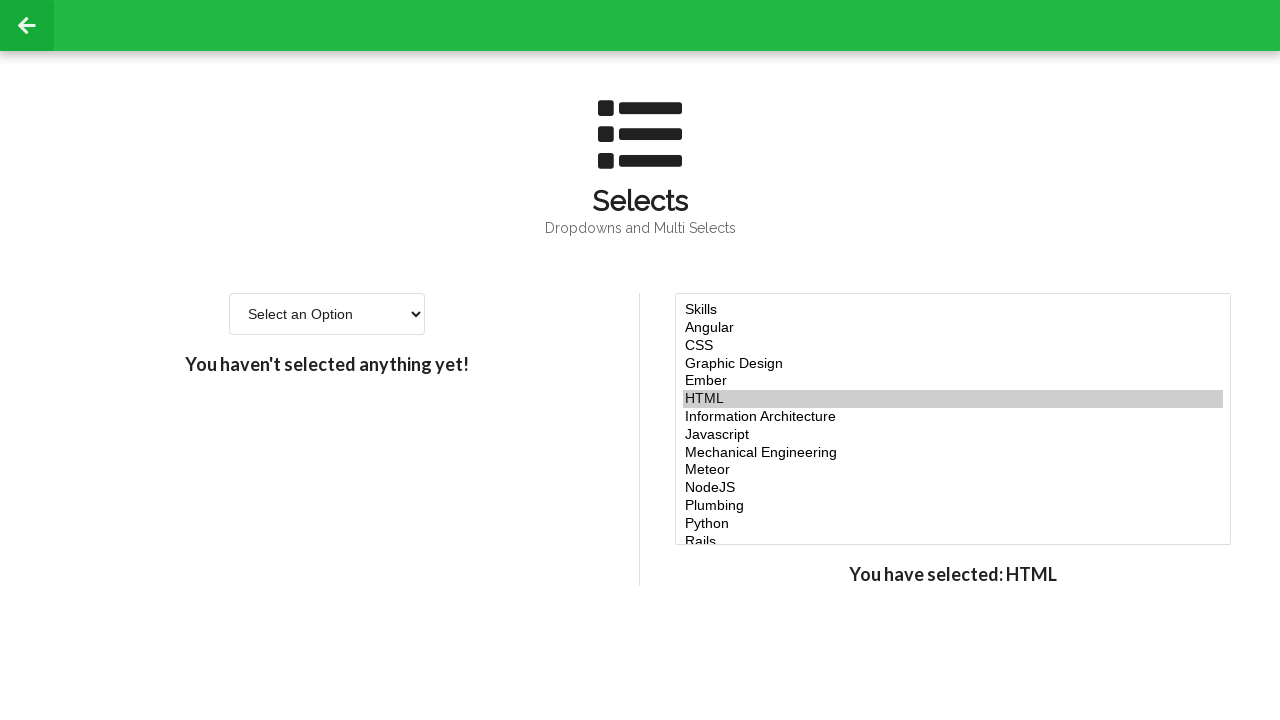

Selected option at index 6 on #multi-select
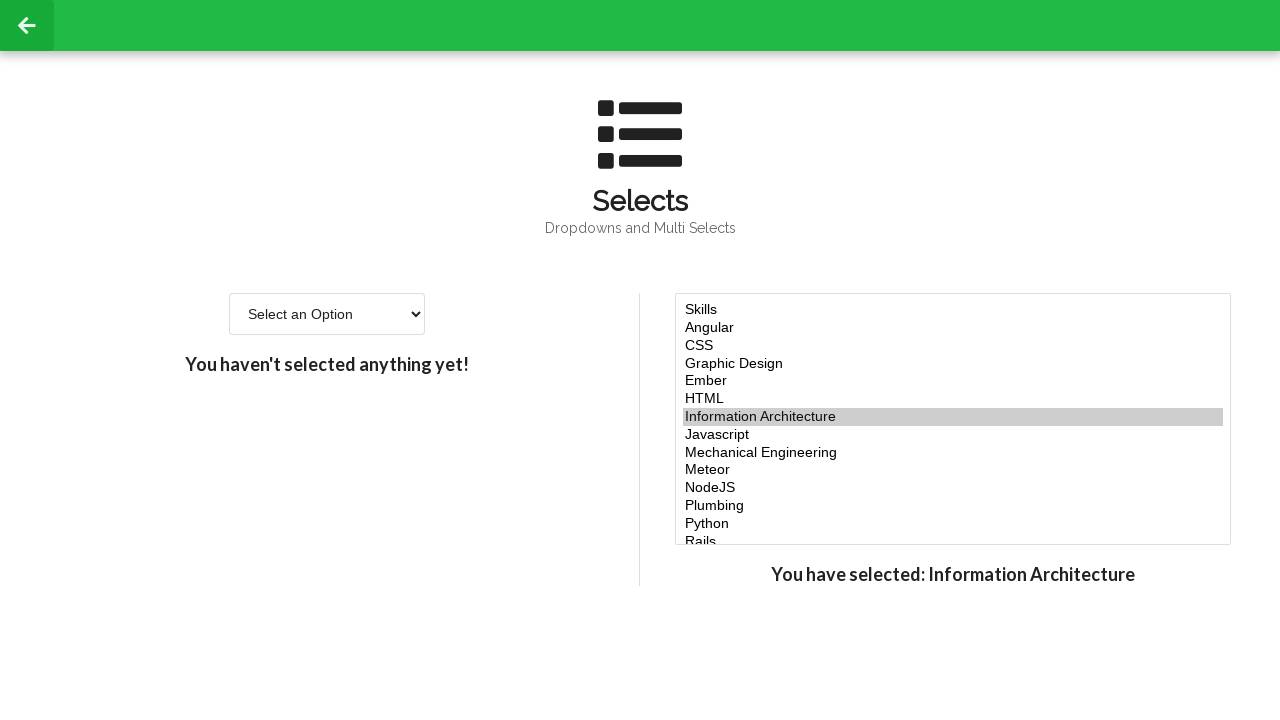

Selected 'NodeJS' option using value attribute on #multi-select
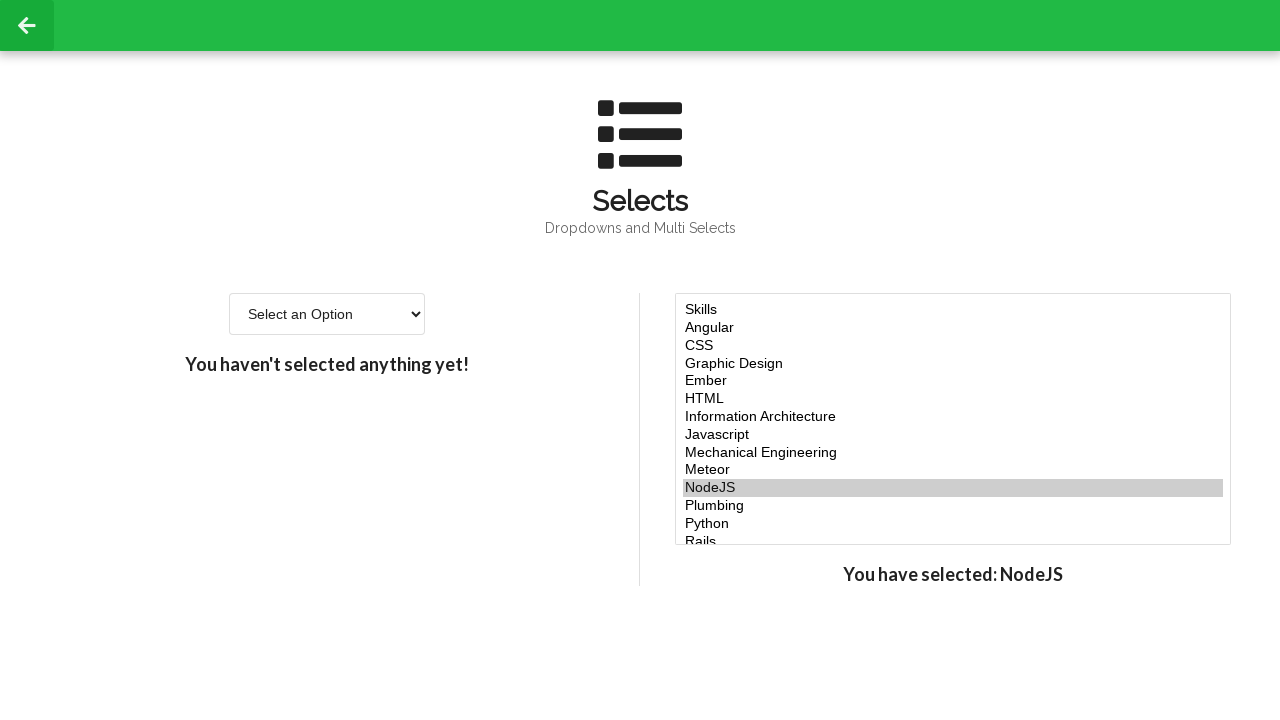

Waited 500ms for selections to be applied
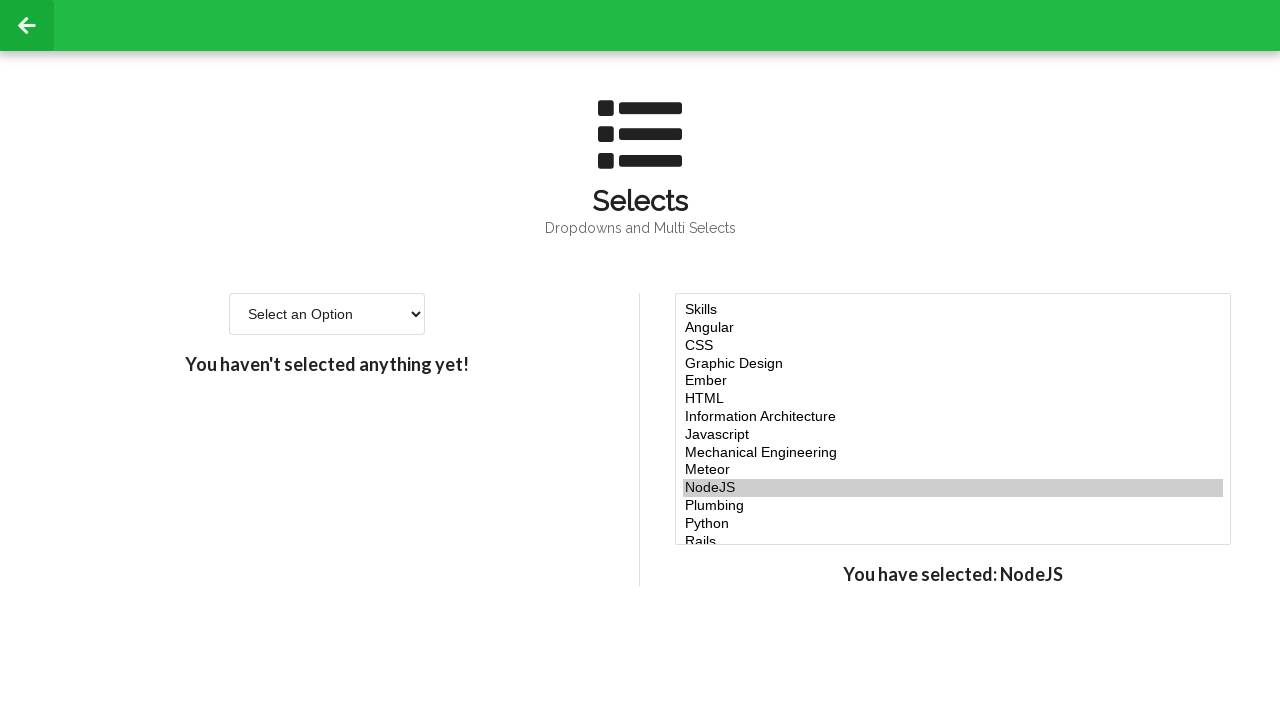

Retrieved all option elements from multi-select
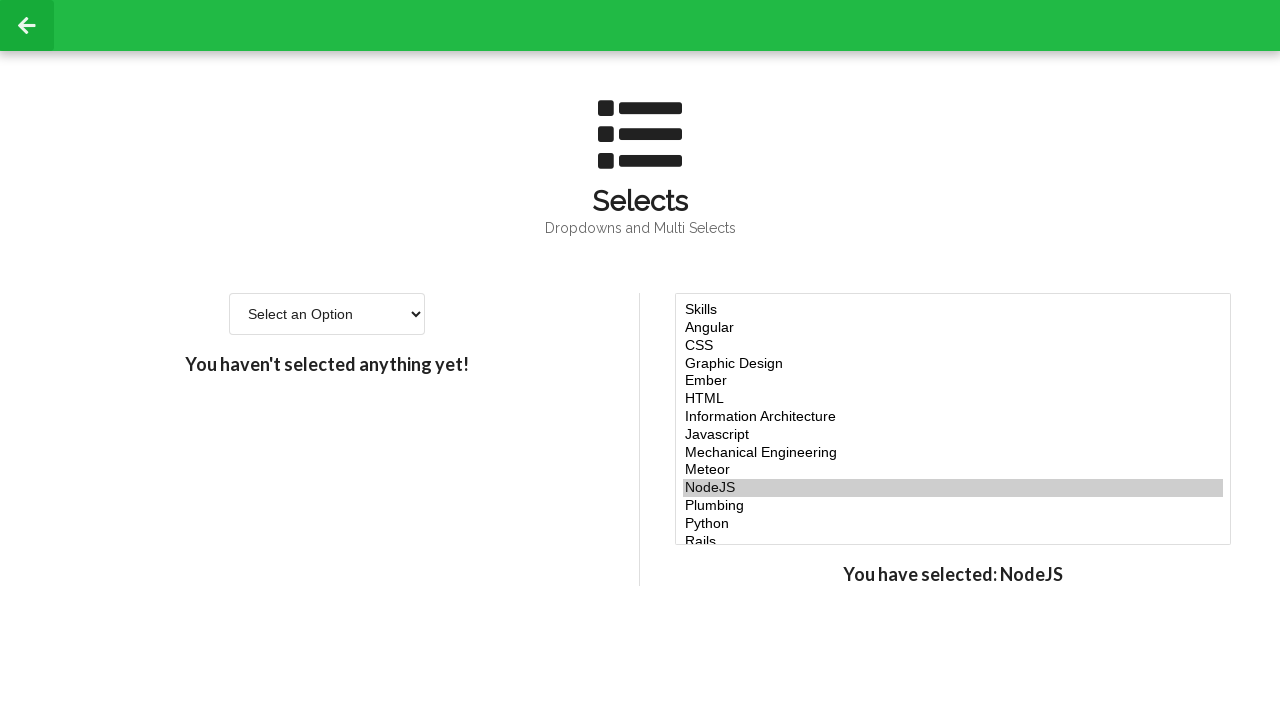

Retrieved value attribute of option at index 5
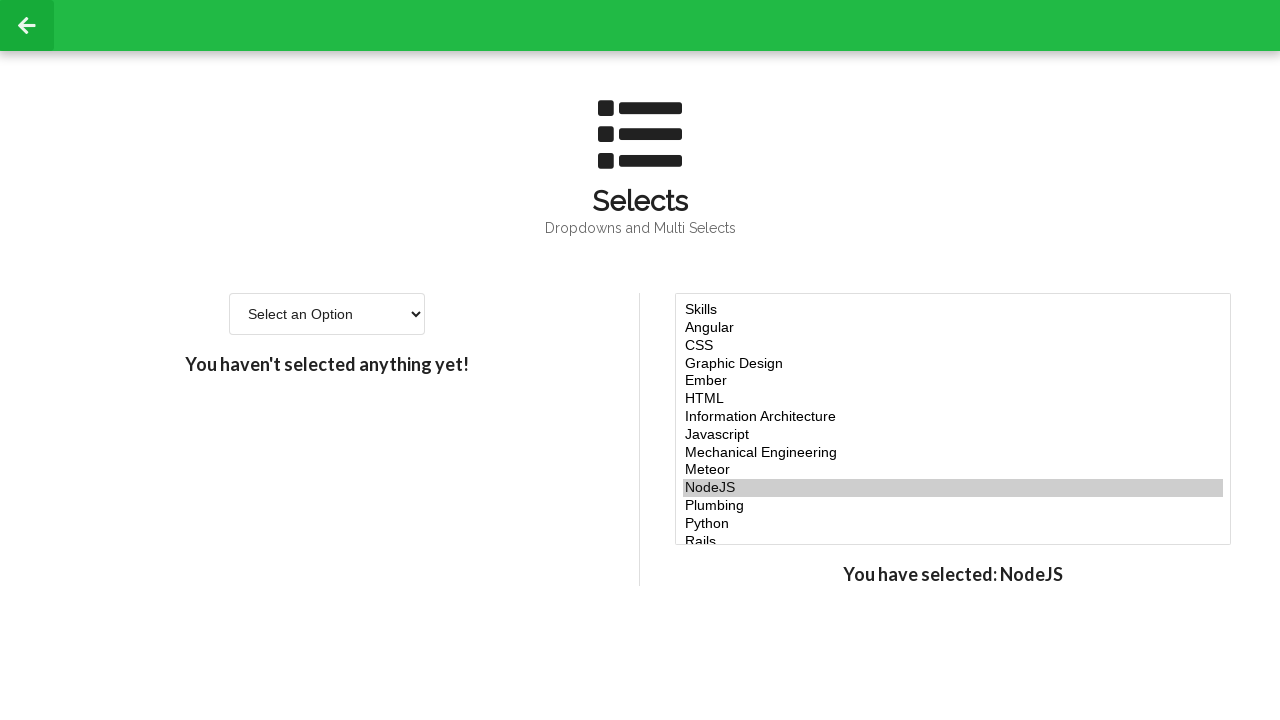

Retrieved all currently selected options
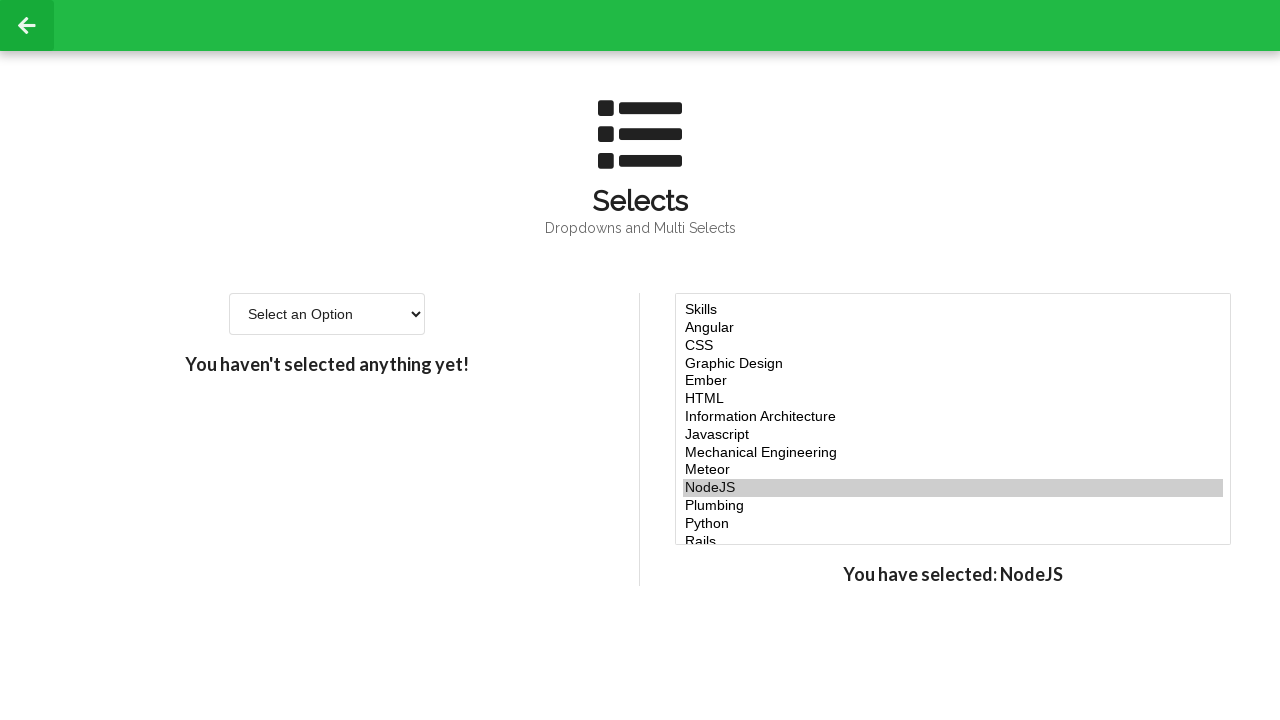

Extracted value attributes from all selected options
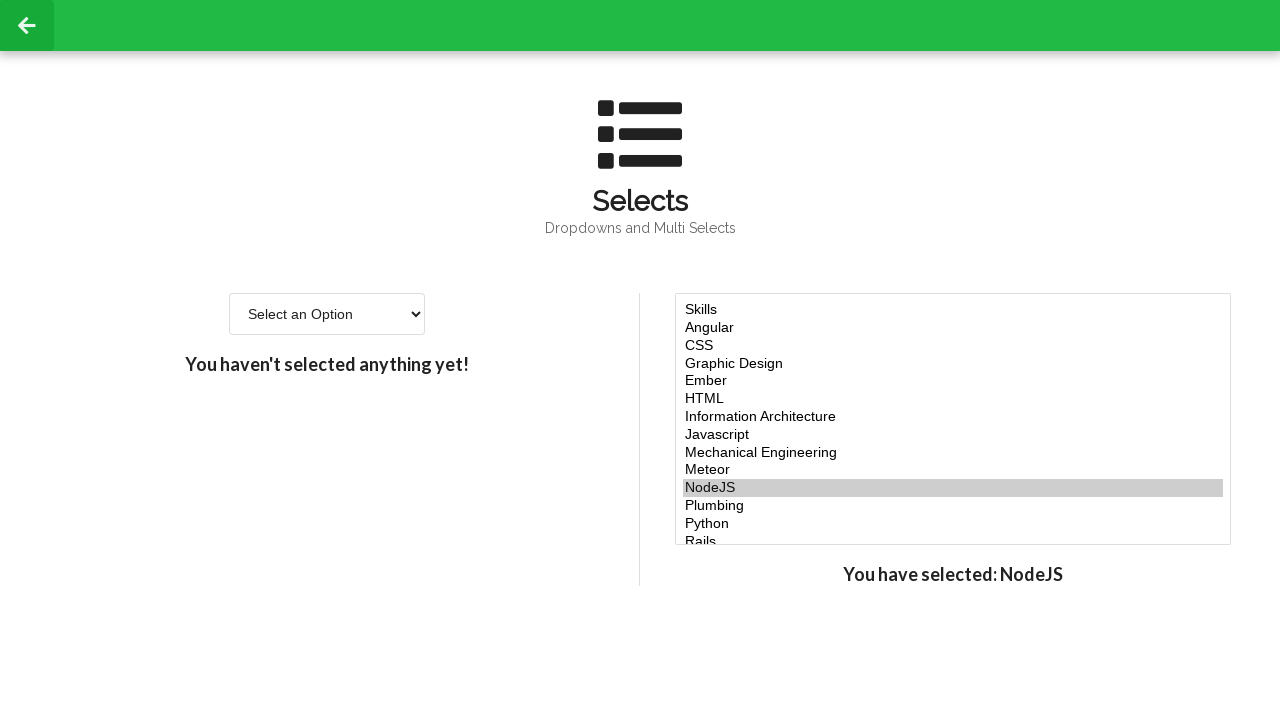

Re-selected all options except the deselected one at index 5 on #multi-select
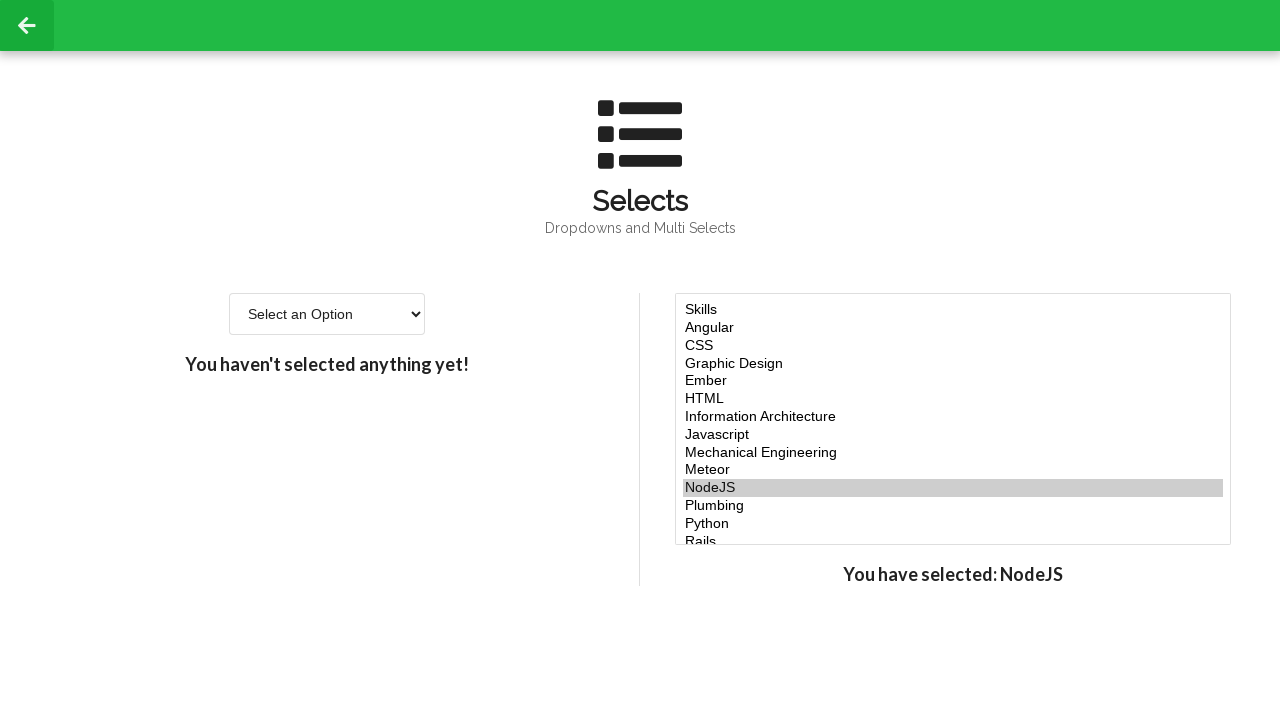

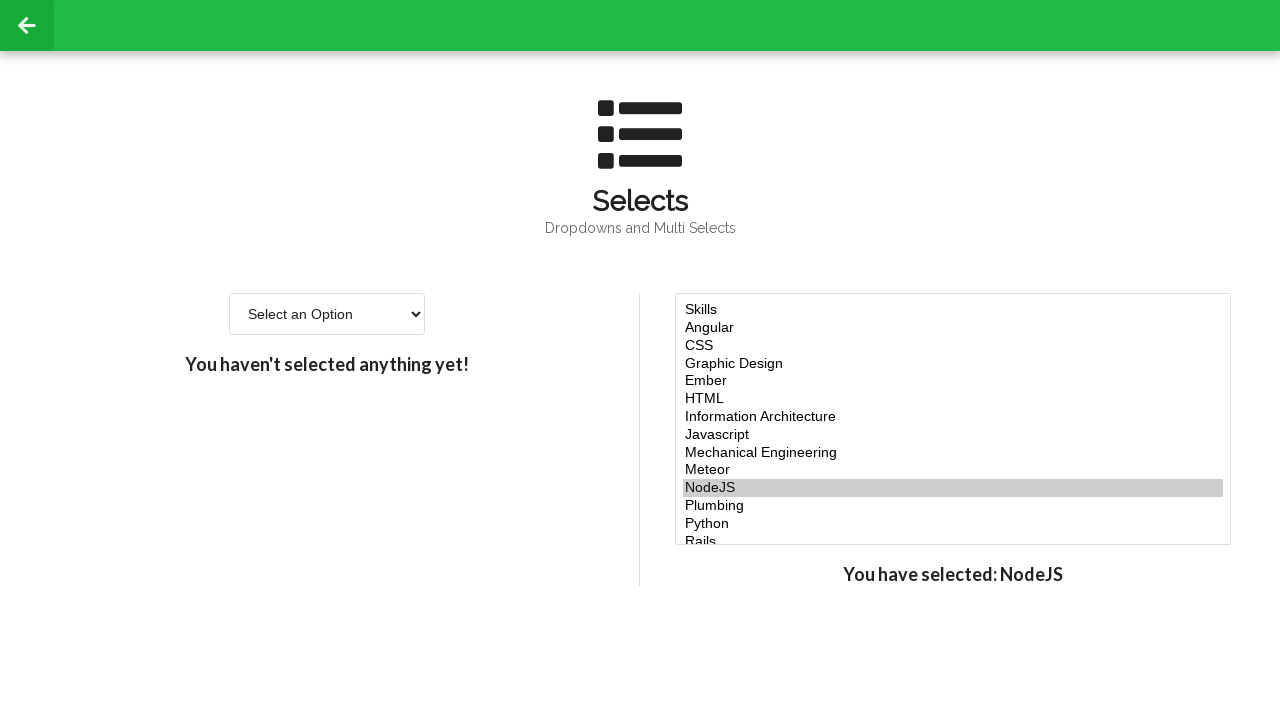